Navigates to Rahul Shetty Academy homepage and verifies the page loads by checking for the page title

Starting URL: https://rahulshettyacademy.com

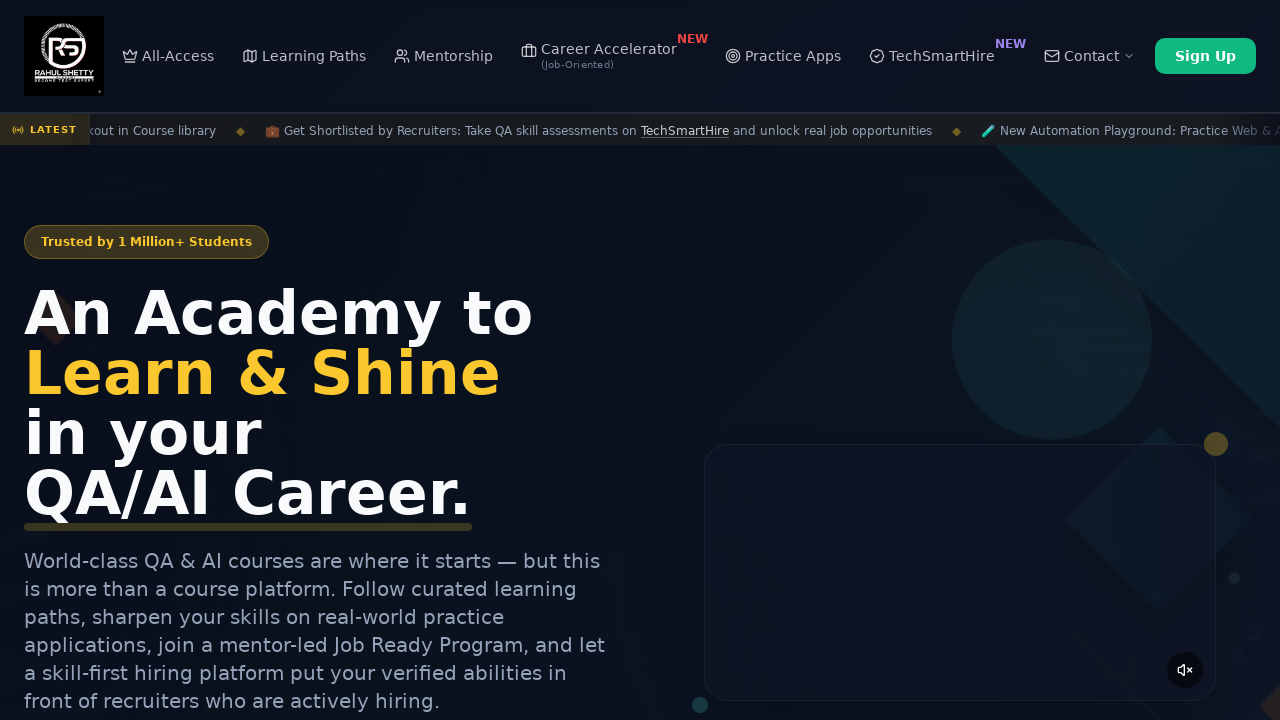

Waited for page to reach domcontentloaded state
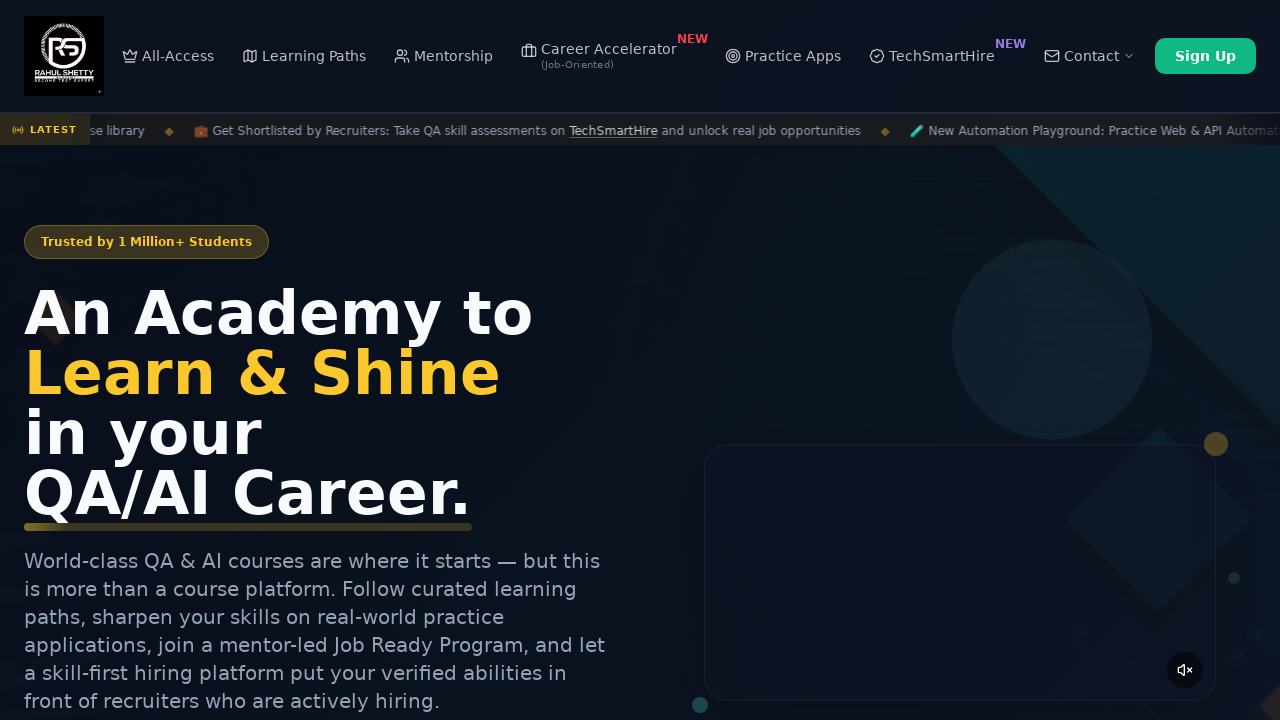

Verified page title is not empty: 'Rahul Shetty Academy | QA Automation, Playwright, AI Testing & Online Training'
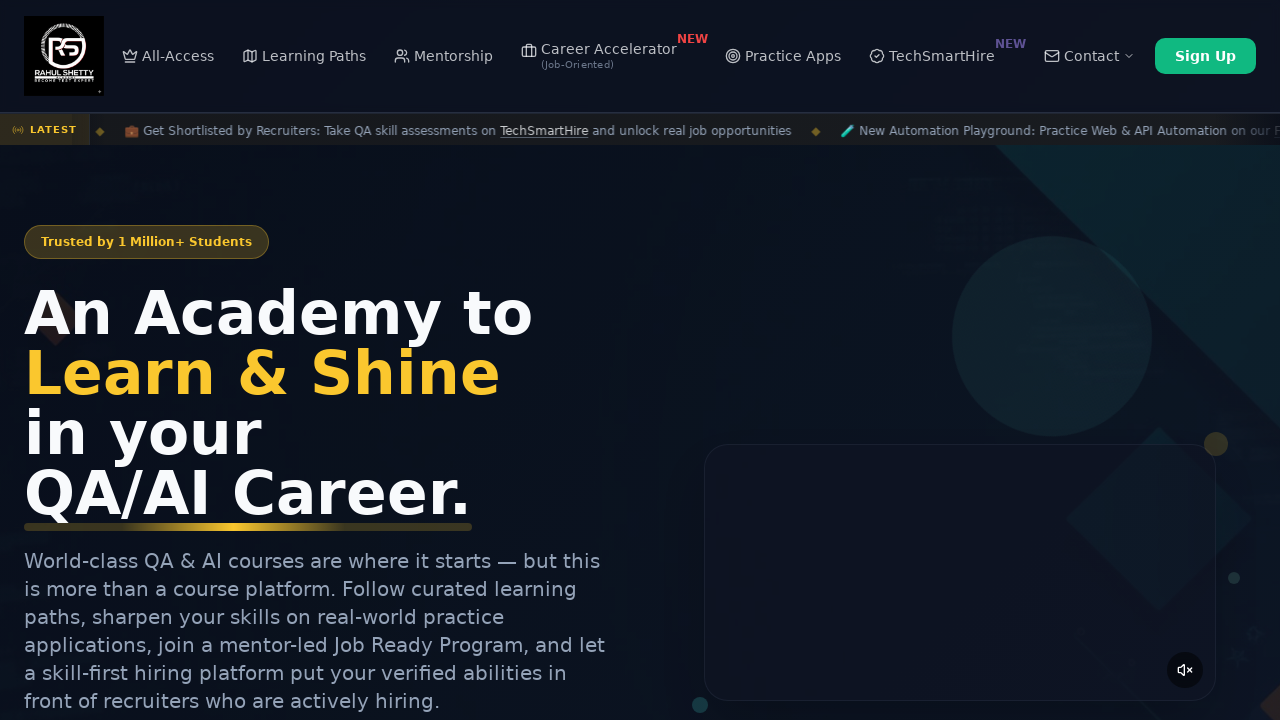

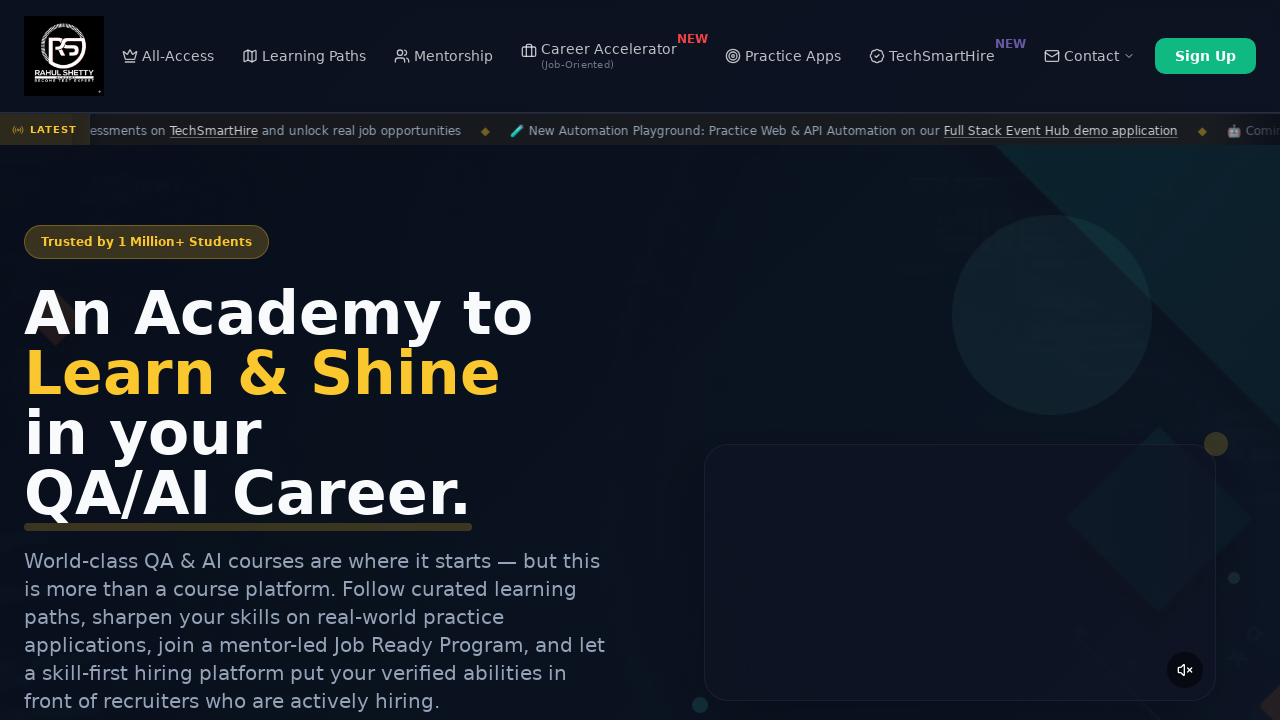